Tests dynamic loading functionality by navigating to the Dynamic Loading section and clicking Example 1 (Element on page that is hidden), then clicking Start to reveal a hidden element and verifying the "Hello World!" message appears.

Starting URL: https://the-internet.herokuapp.com

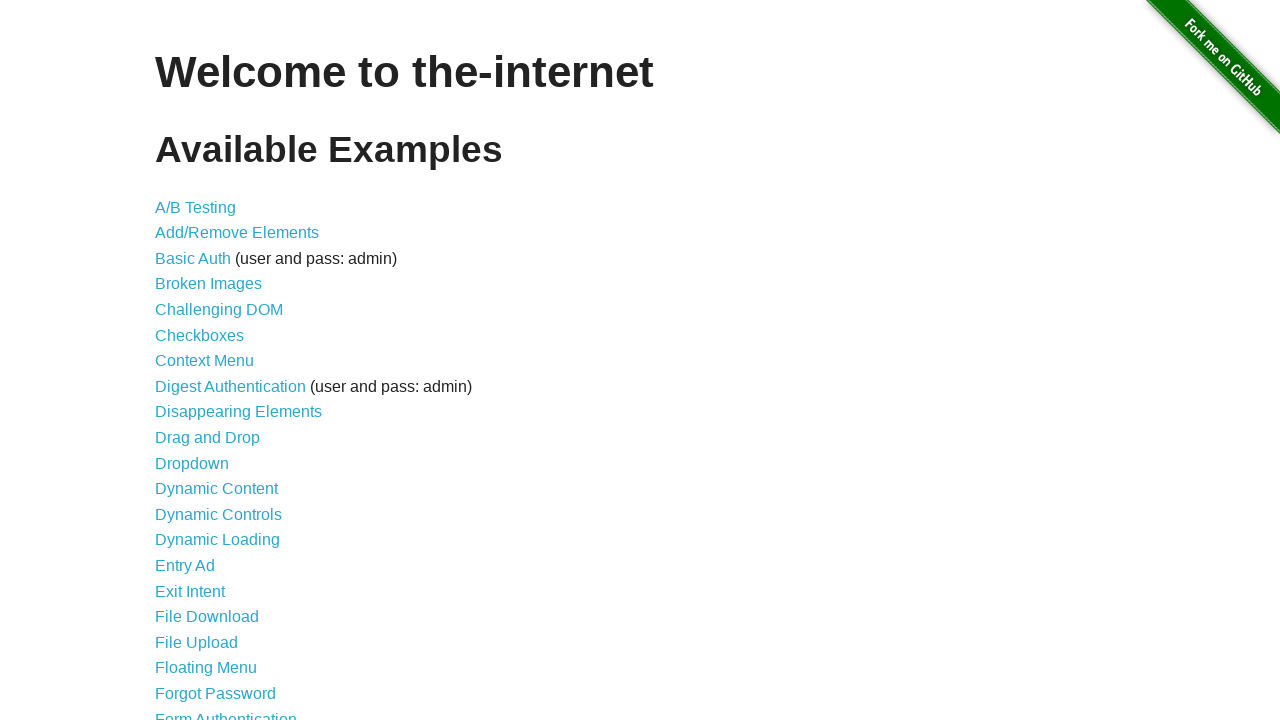

Clicked welcome heading at (640, 72) on internal:role=heading[name="Welcome to the-internet"i]
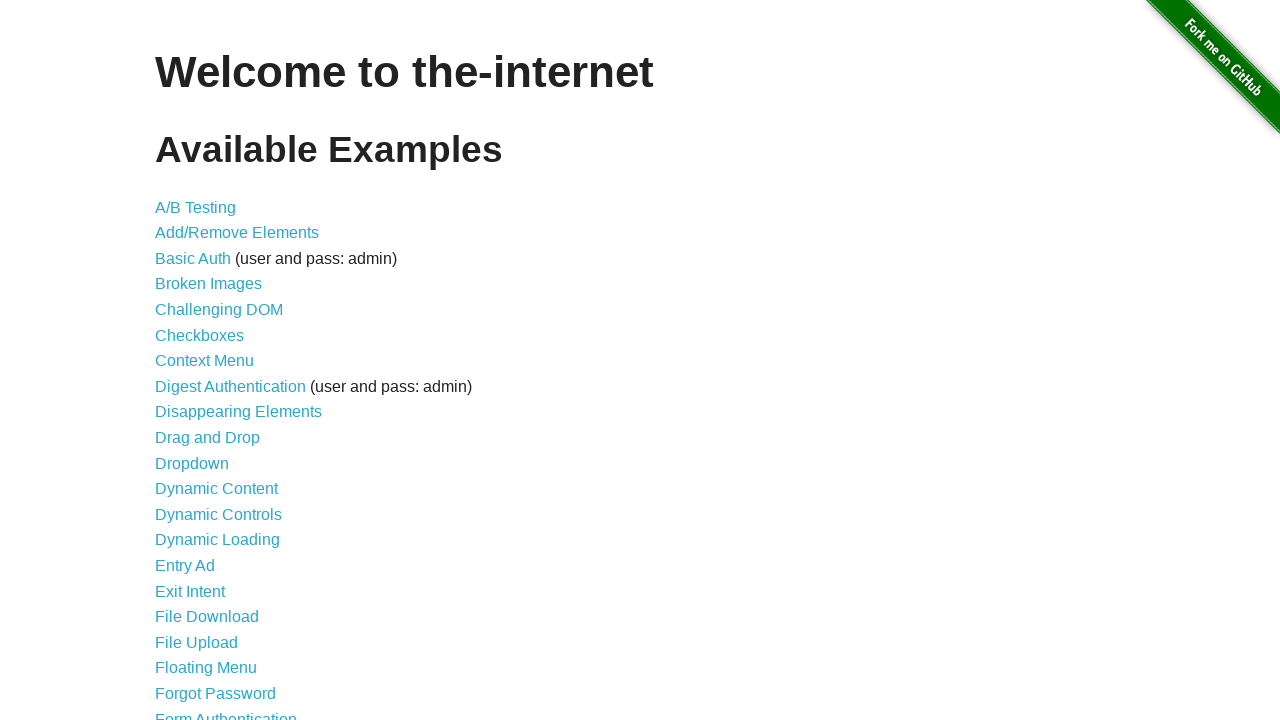

Clicked Dynamic Loading link at (218, 540) on internal:role=link[name="Dynamic Loading"i]
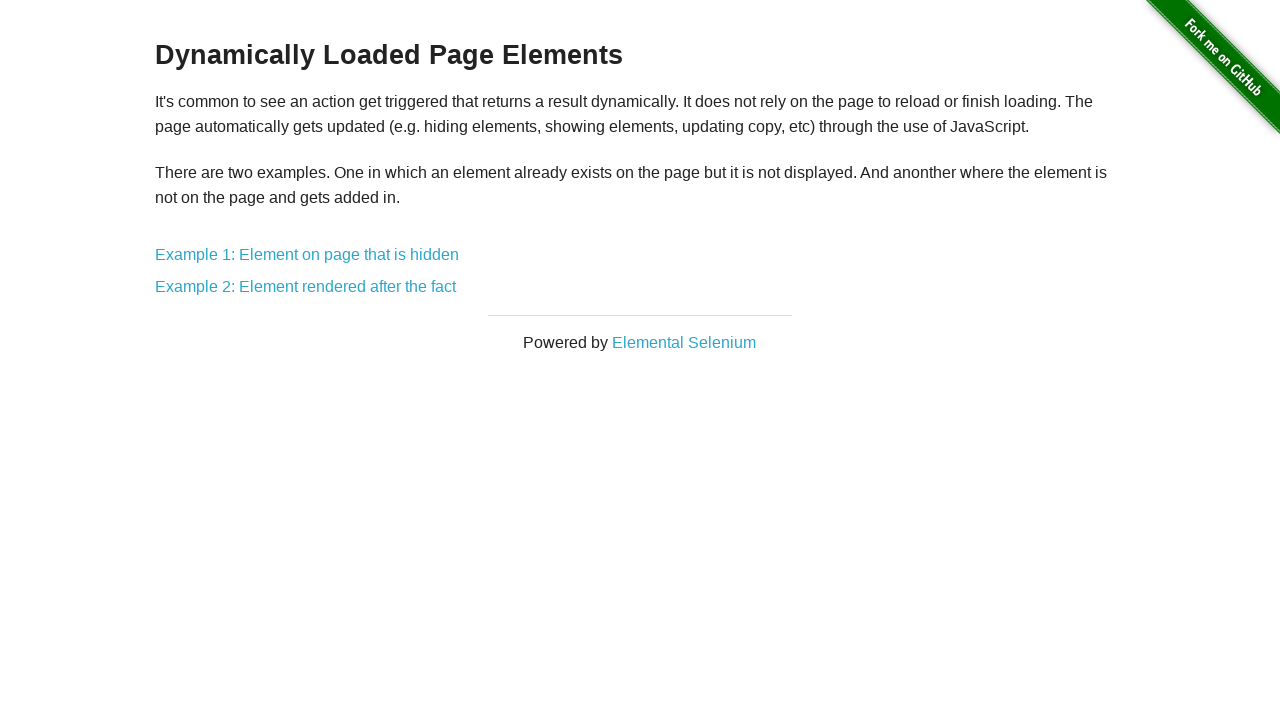

Dynamically Loaded Page Elements heading appeared
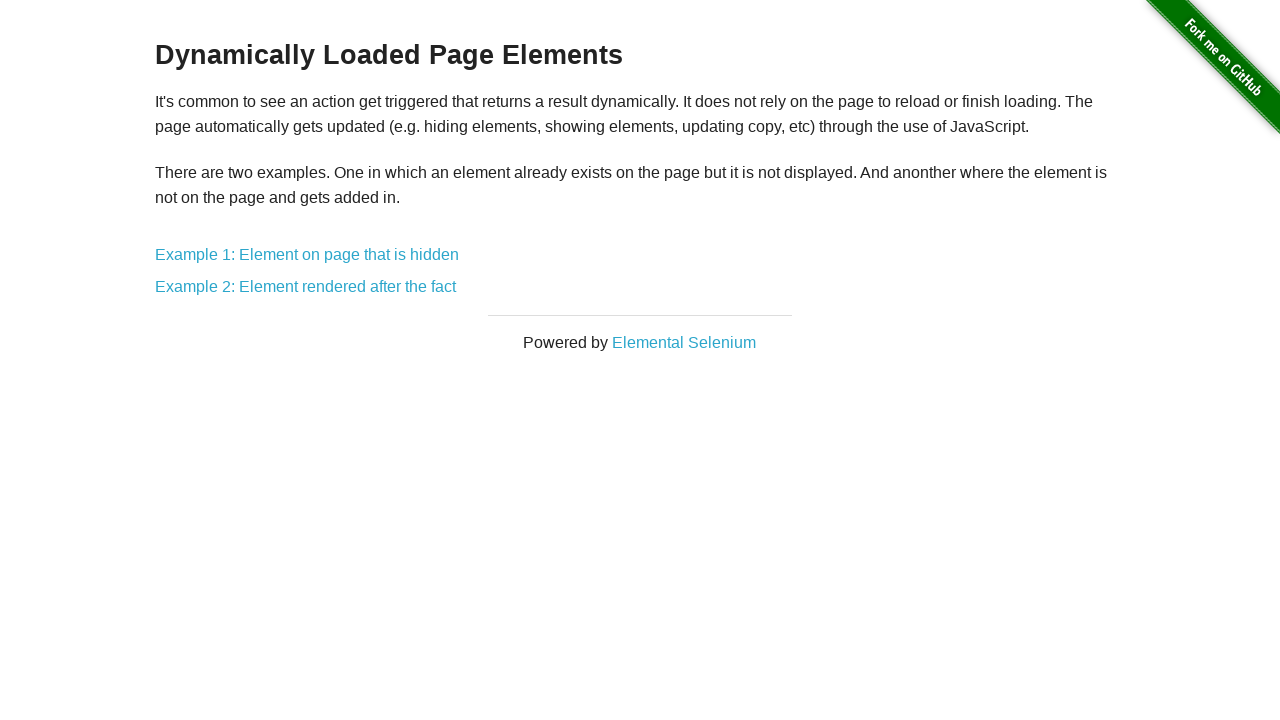

Clicked Example 1: Element on page link at (307, 255) on internal:role=link[name="Example 1: Element on page"i]
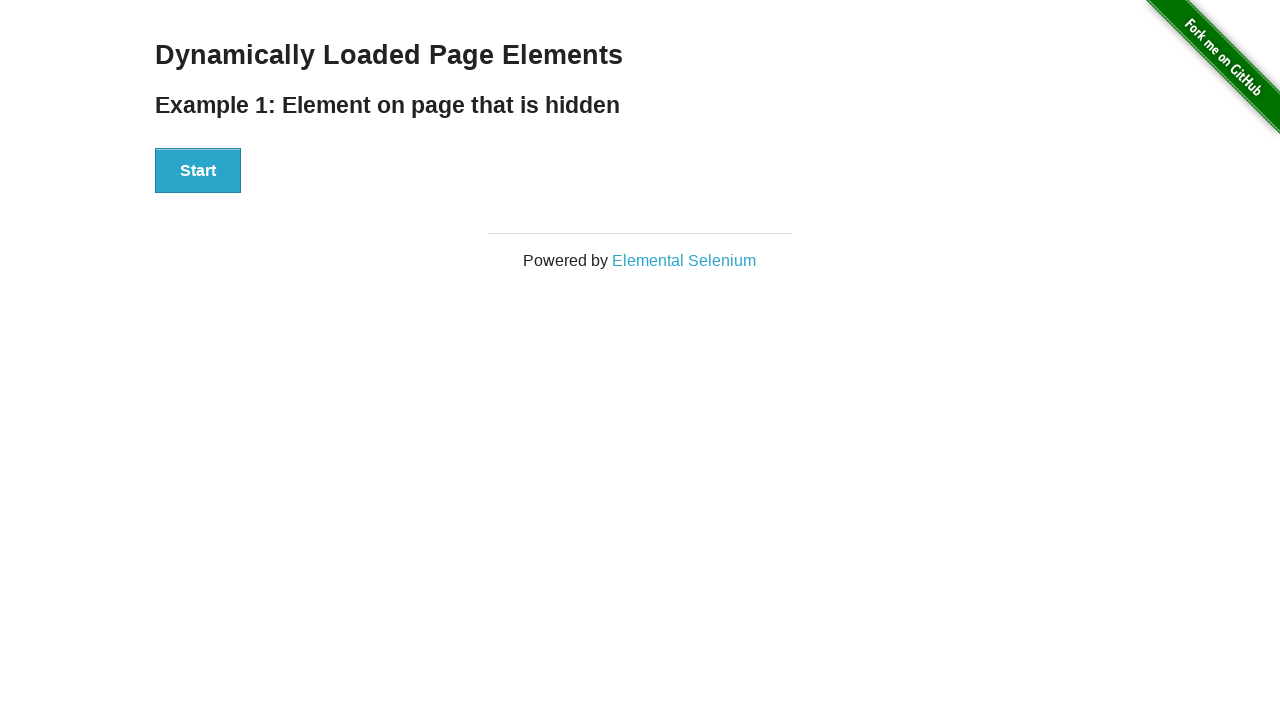

Start button is present on page
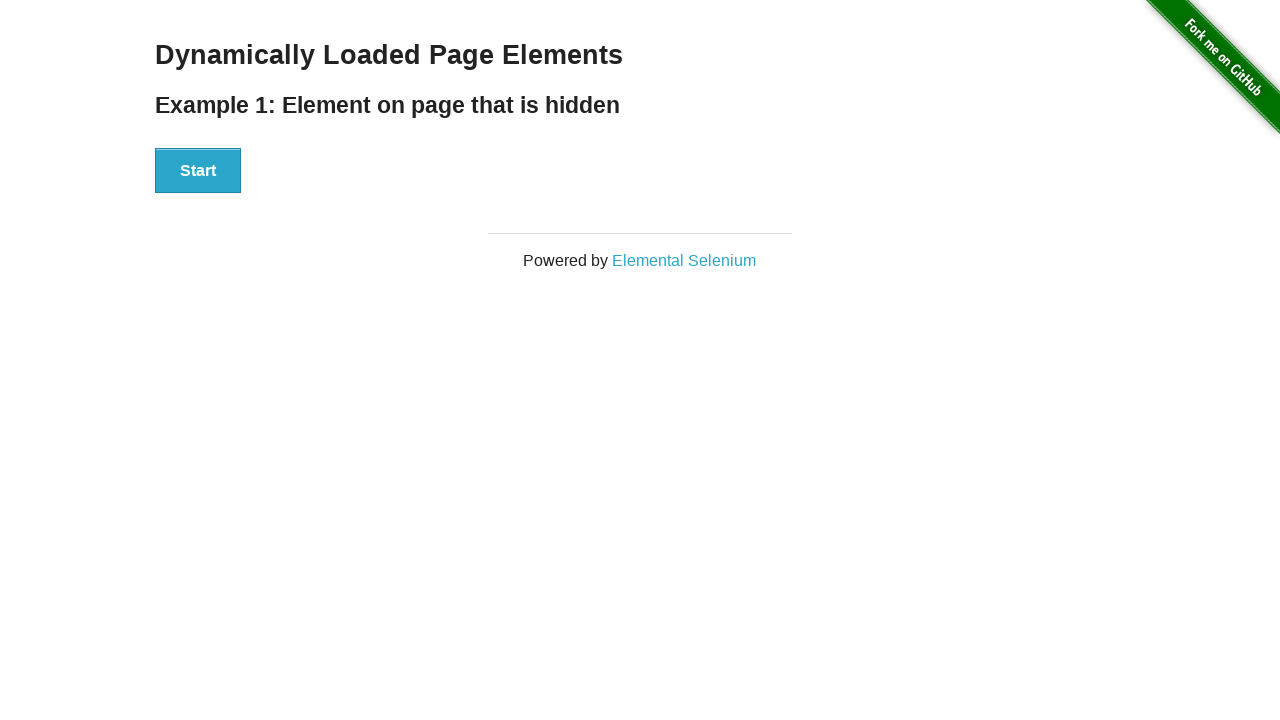

Clicked Start button to trigger dynamic loading at (198, 171) on internal:role=button[name="Start"i]
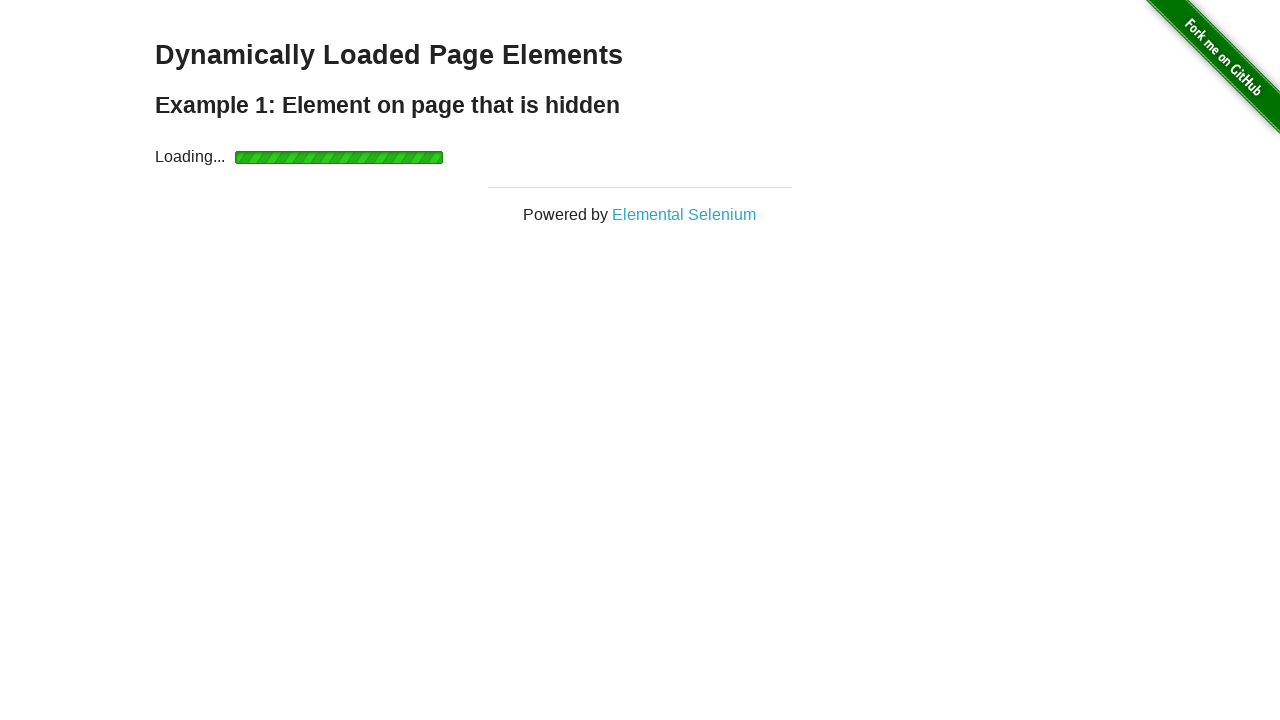

Loading indicator appeared
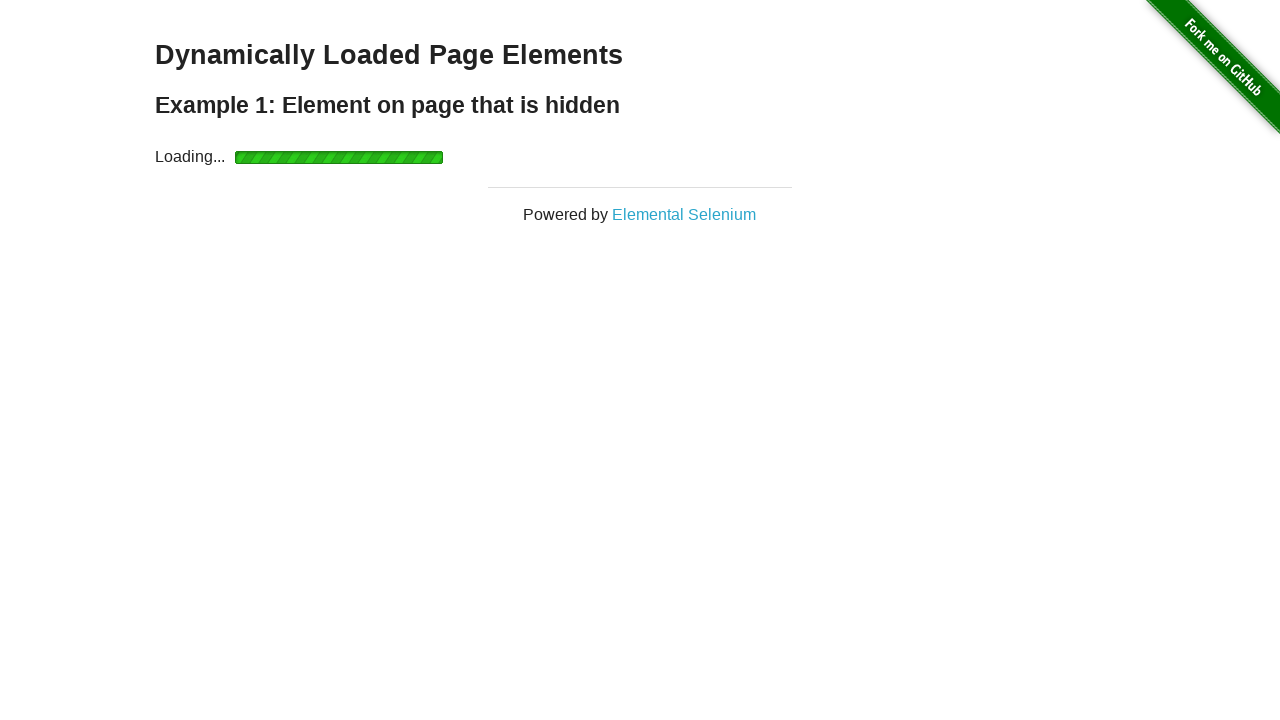

Hello World! message appeared - dynamic loading completed successfully
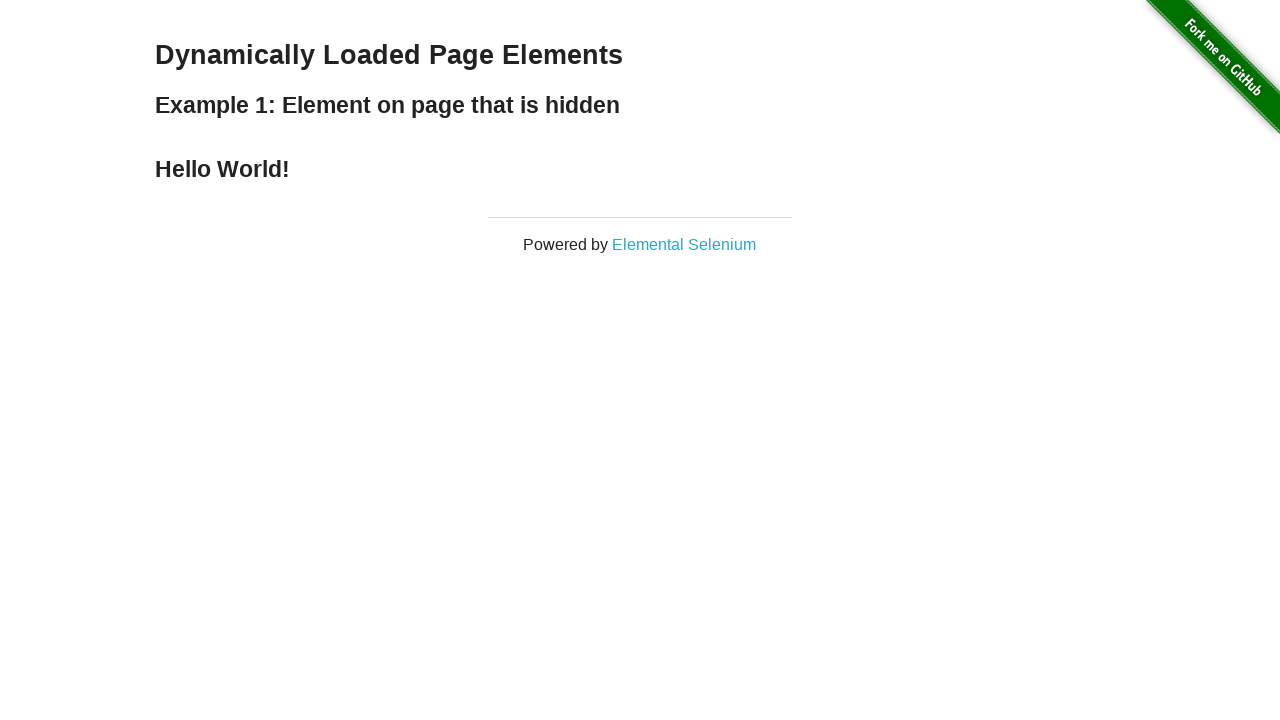

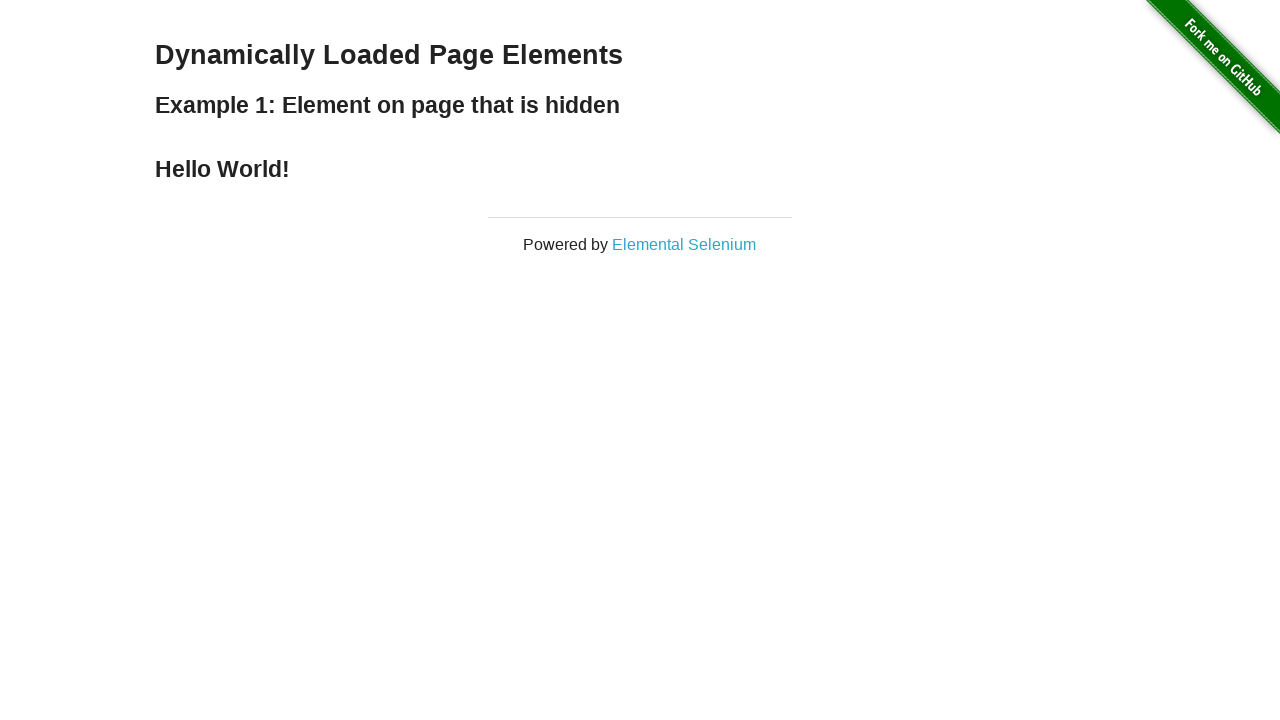